Tests dynamic control elements on a page by toggling checkbox visibility and input field enable/disable states

Starting URL: http://the-internet.herokuapp.com/dynamic_controls

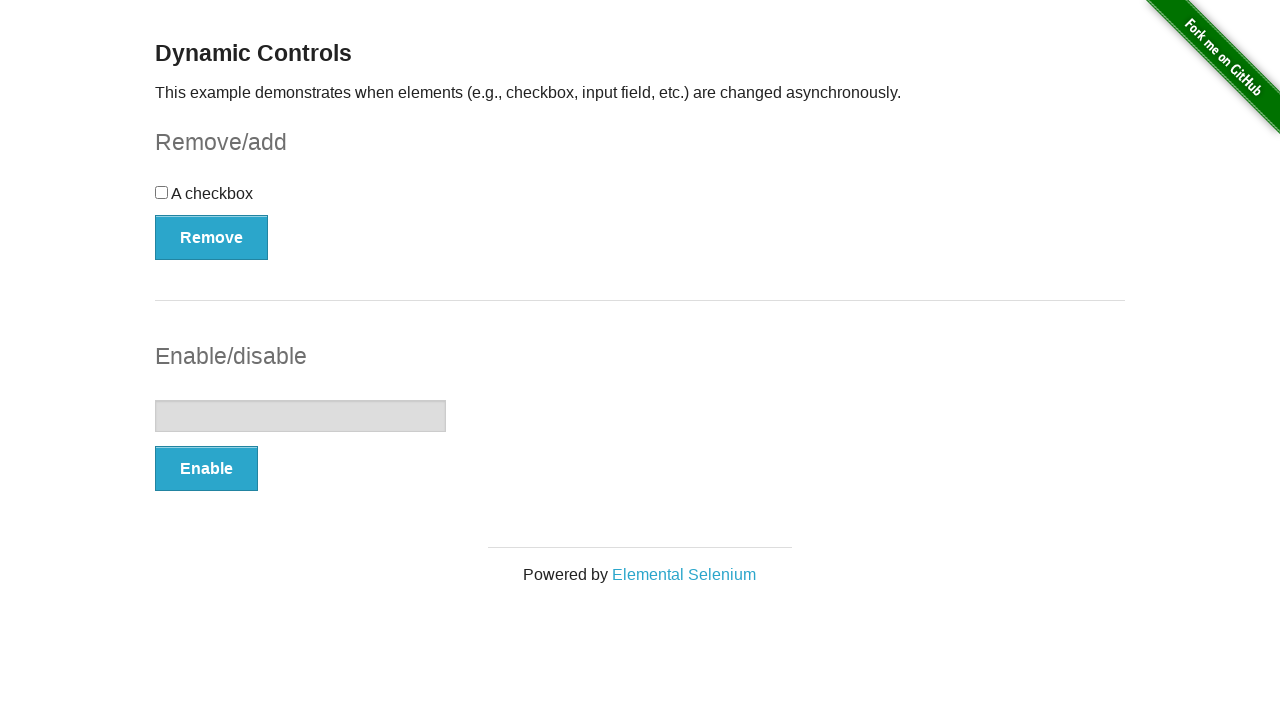

Waited for checkbox element to be present
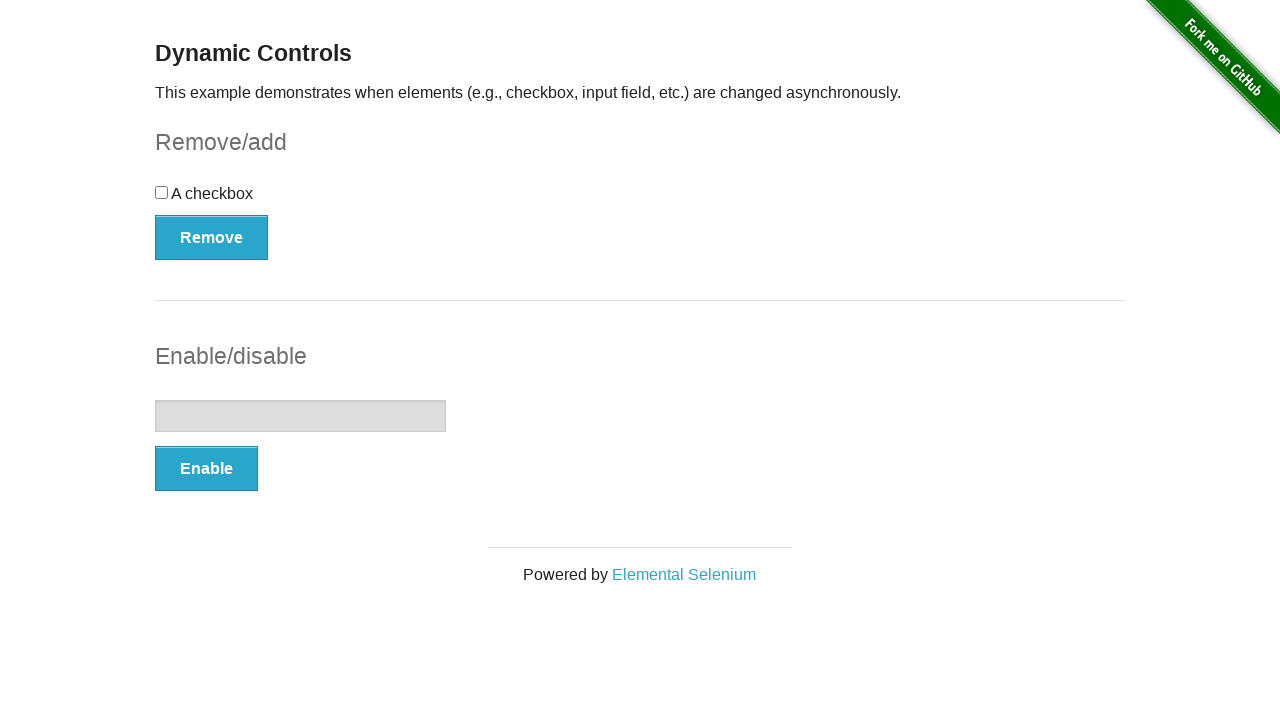

Clicked the Remove/Add button for checkbox at (212, 237) on button[type="button"]
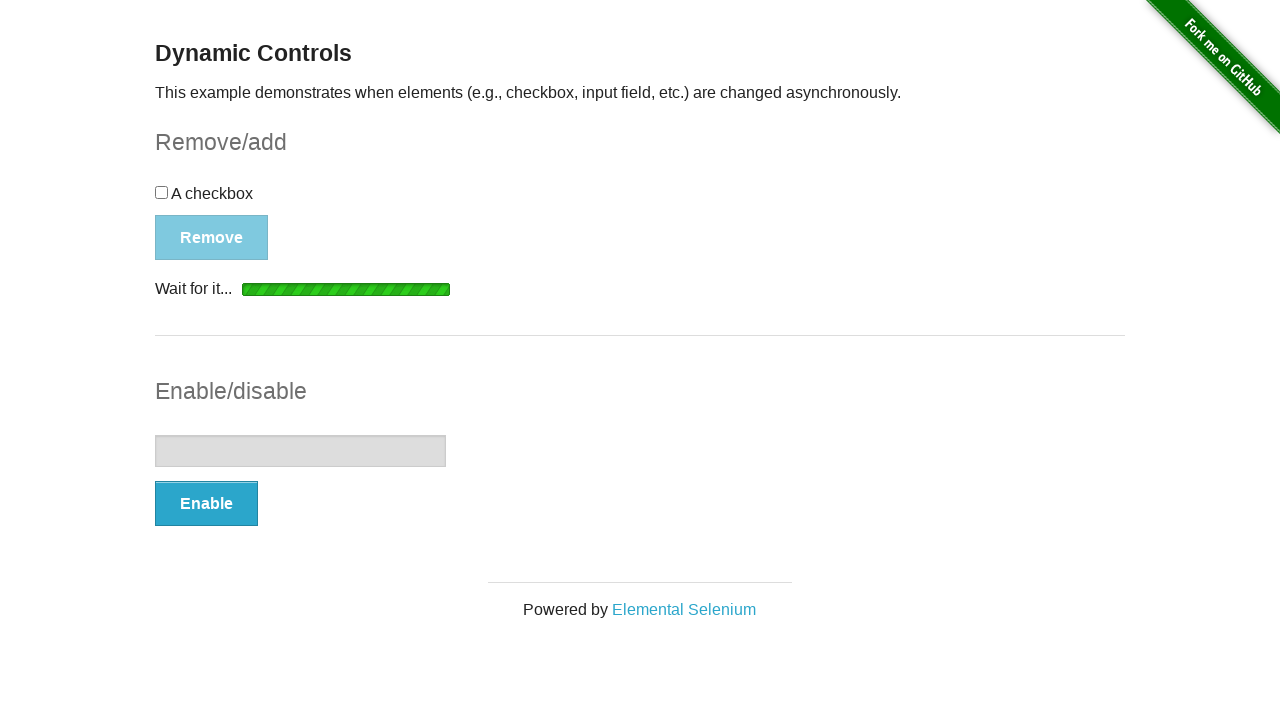

Waited for checkbox to become hidden
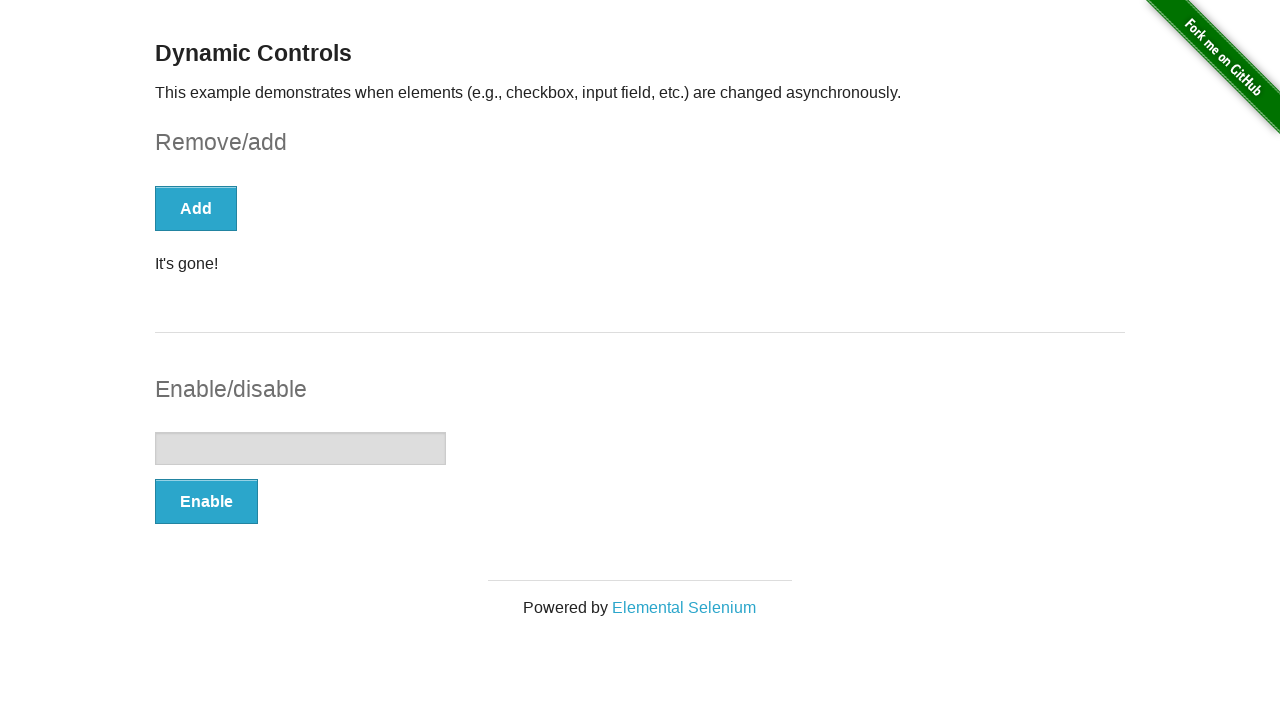

Verified text input is disabled initially
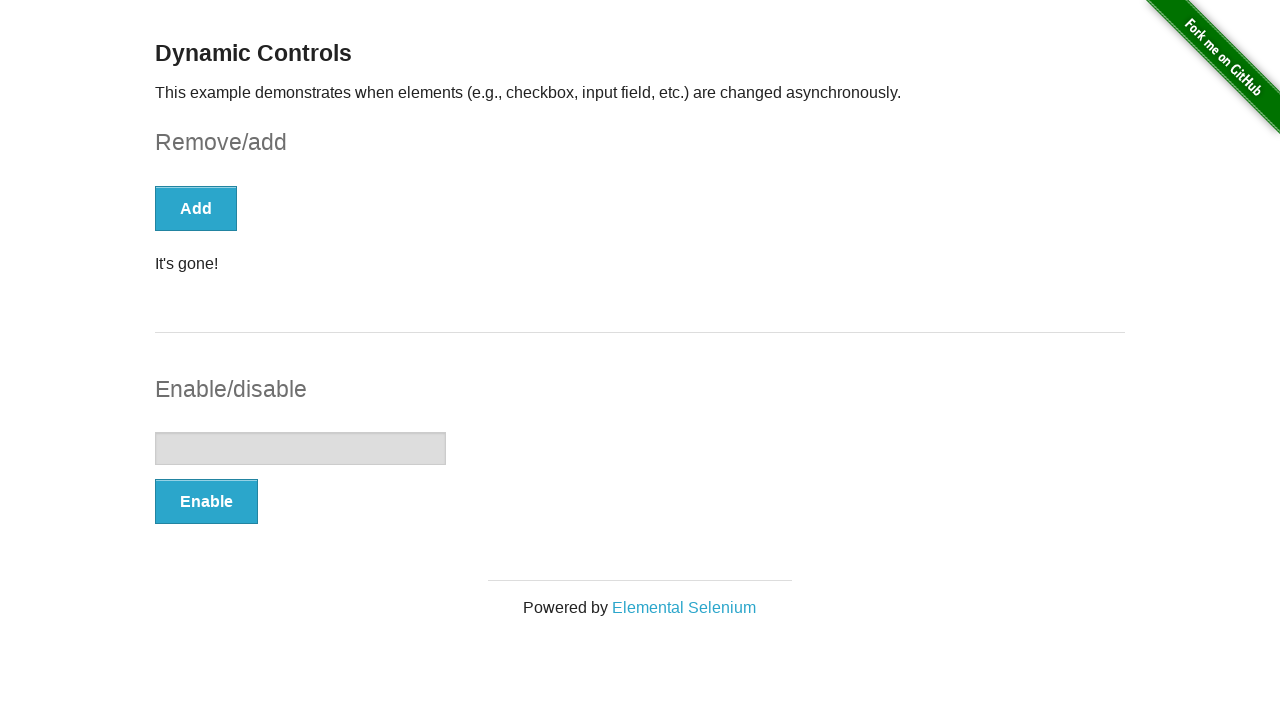

Clicked the Enable/Disable button for text input at (206, 501) on xpath=//form[@id="input-example"]/button
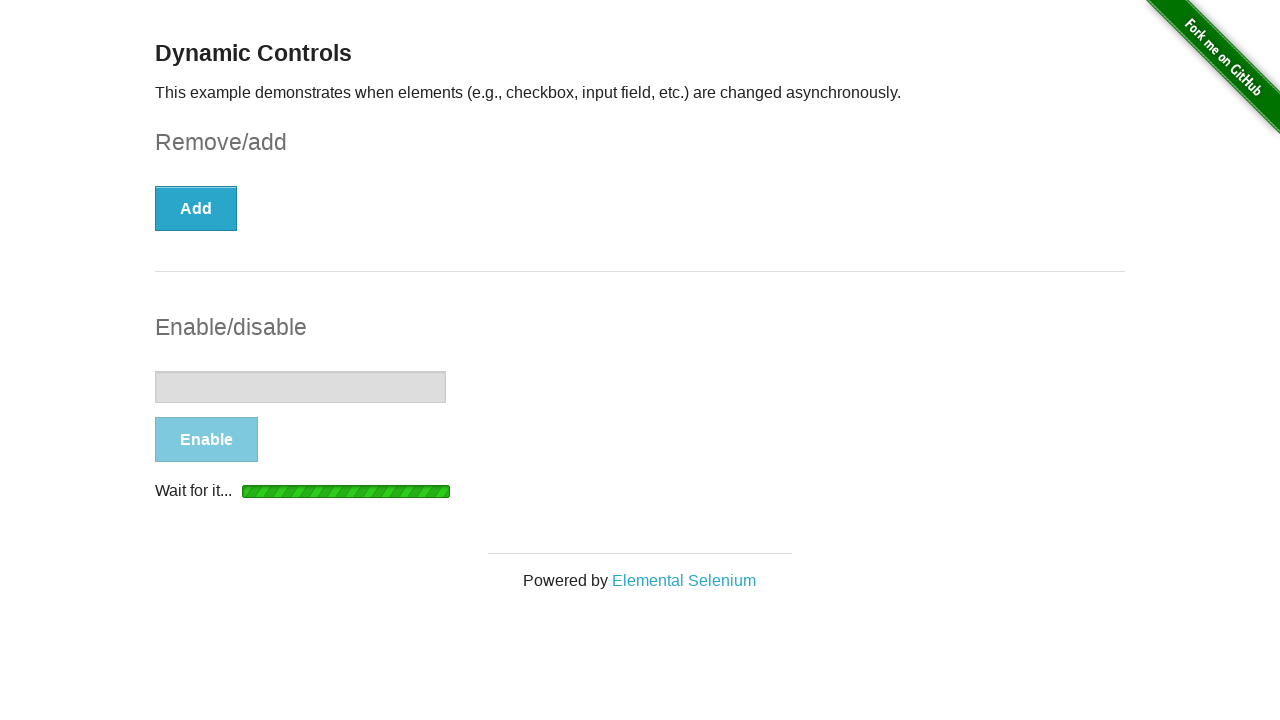

Waited for text input to become enabled
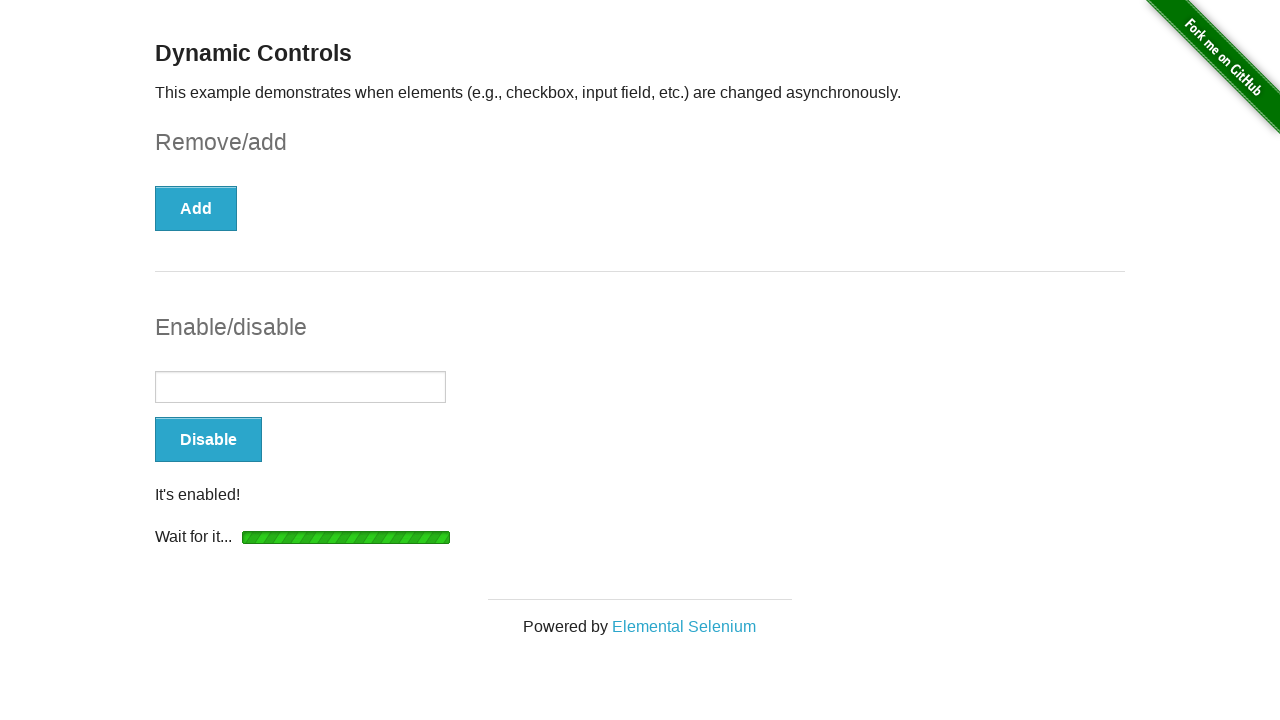

Verified text input is now enabled
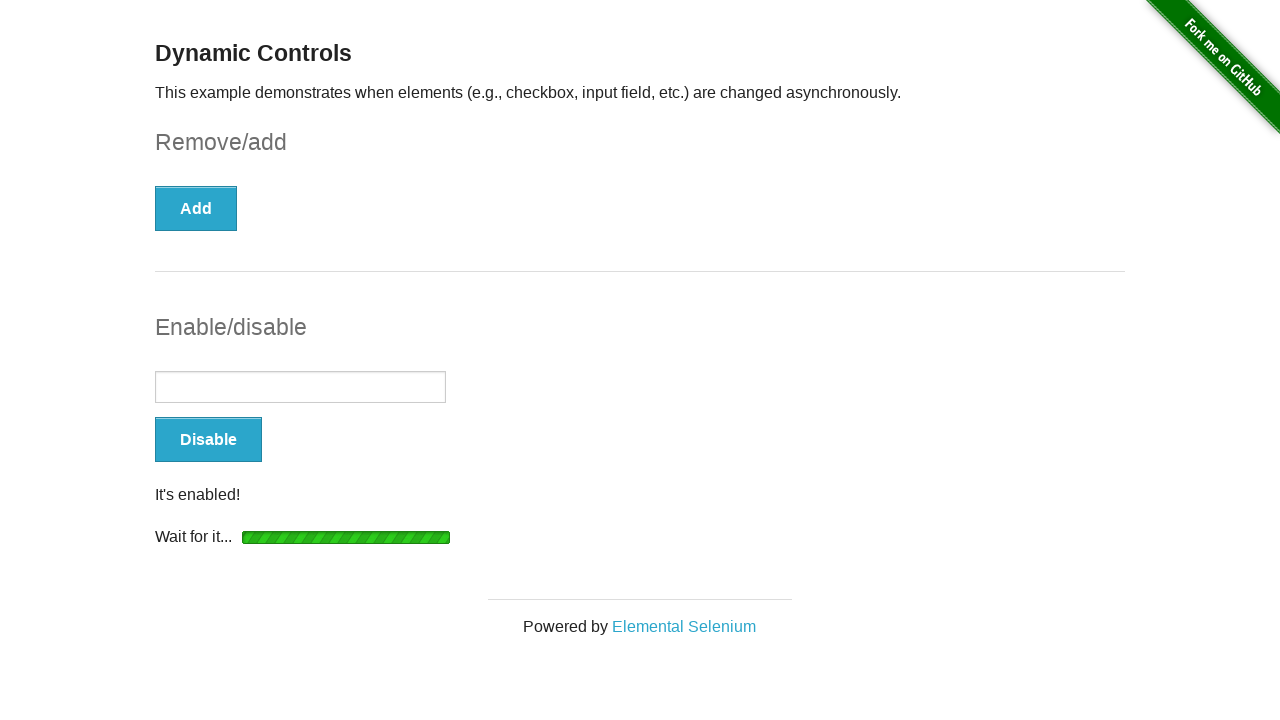

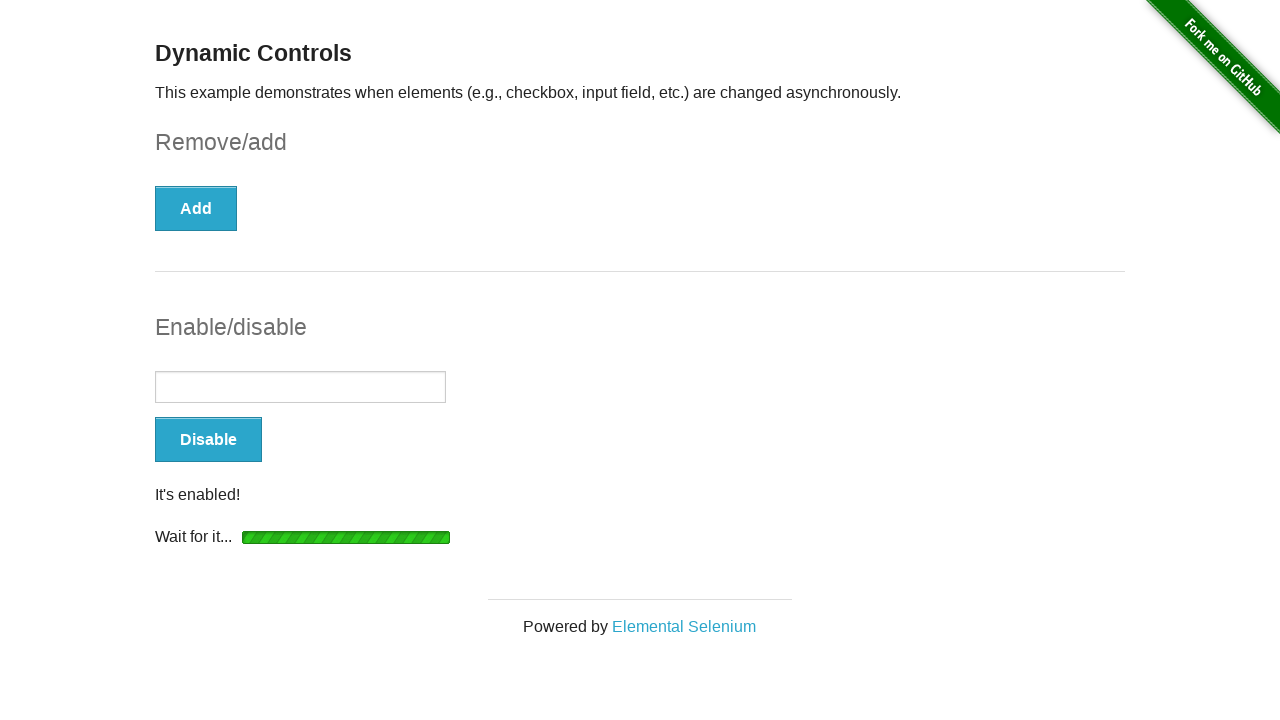